Tests horizontal scrolling functionality by navigating to a dashboard page and scrolling left using JavaScript execution.

Starting URL: https://dashboards.handmadeinteractive.com/jasonlove/

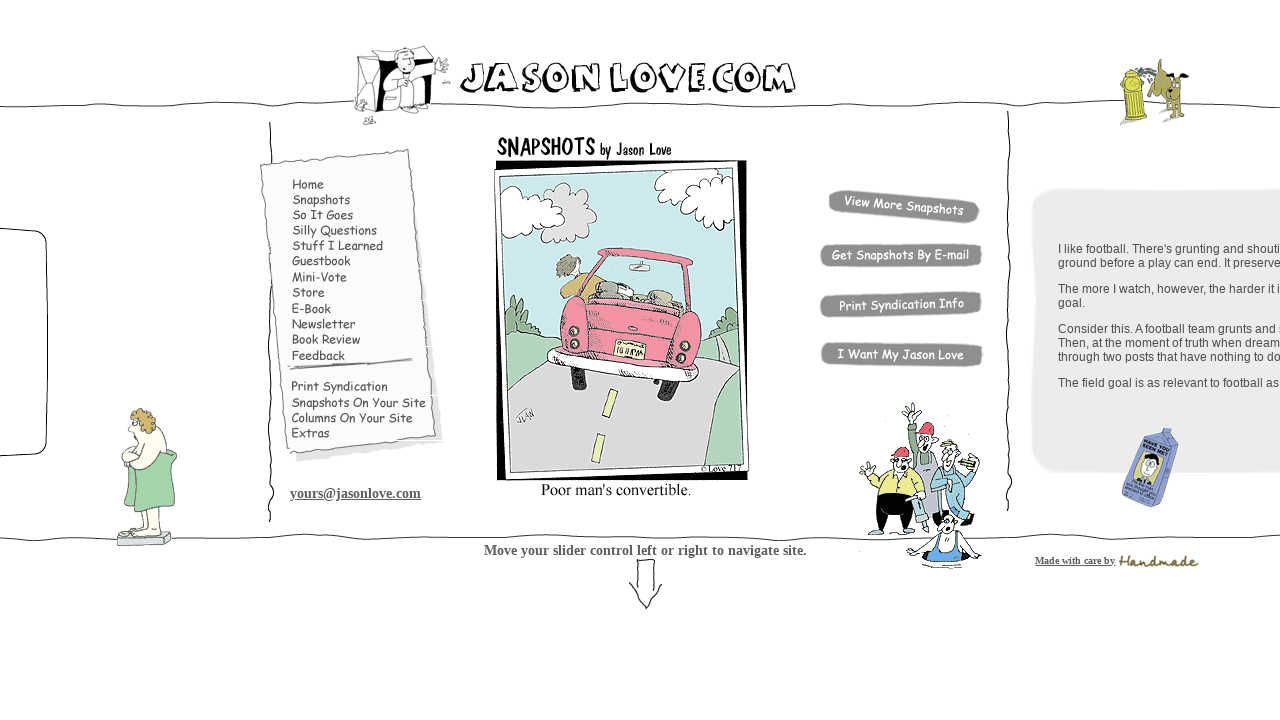

Waited for dashboard page to load (domcontentloaded)
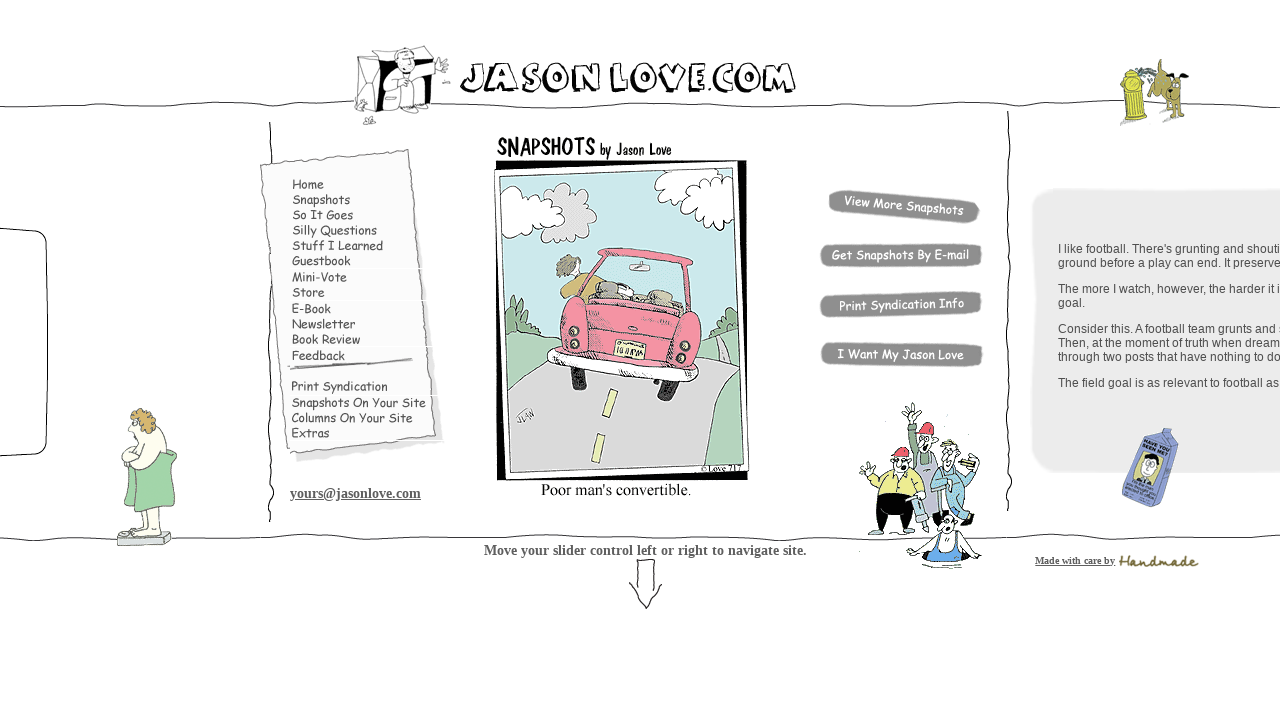

Executed horizontal scroll left by 5000 pixels using JavaScript
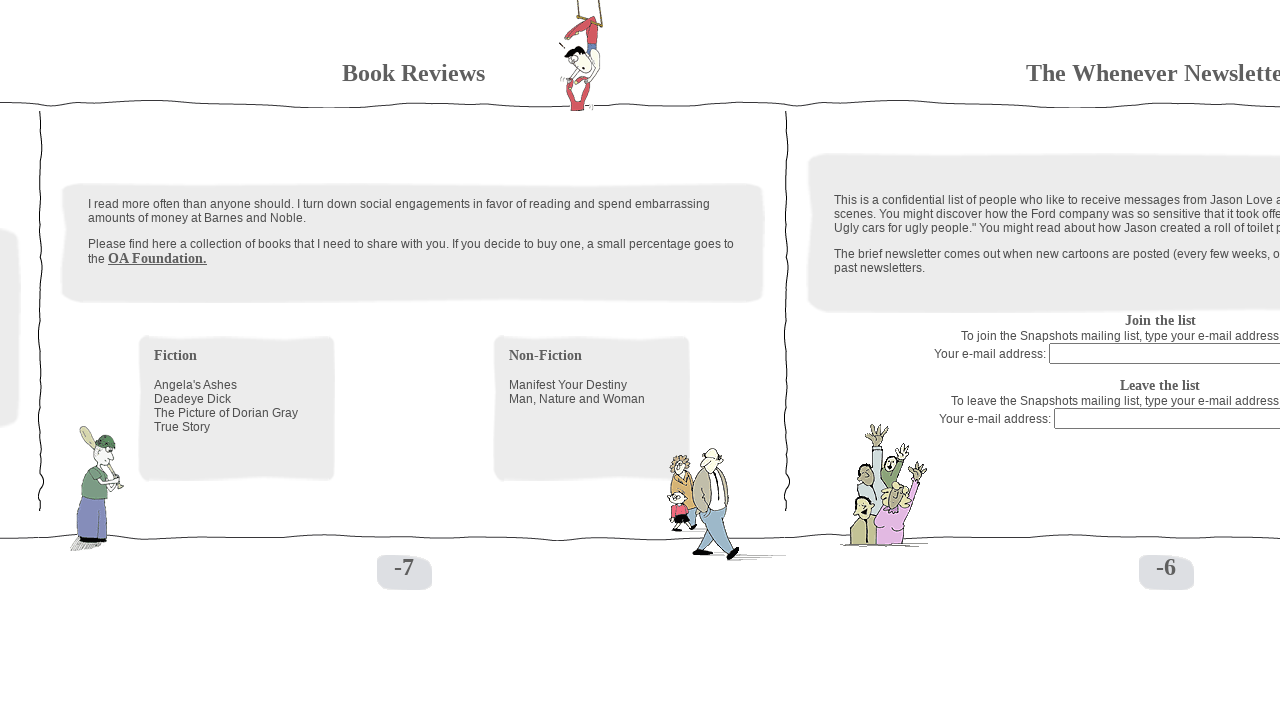

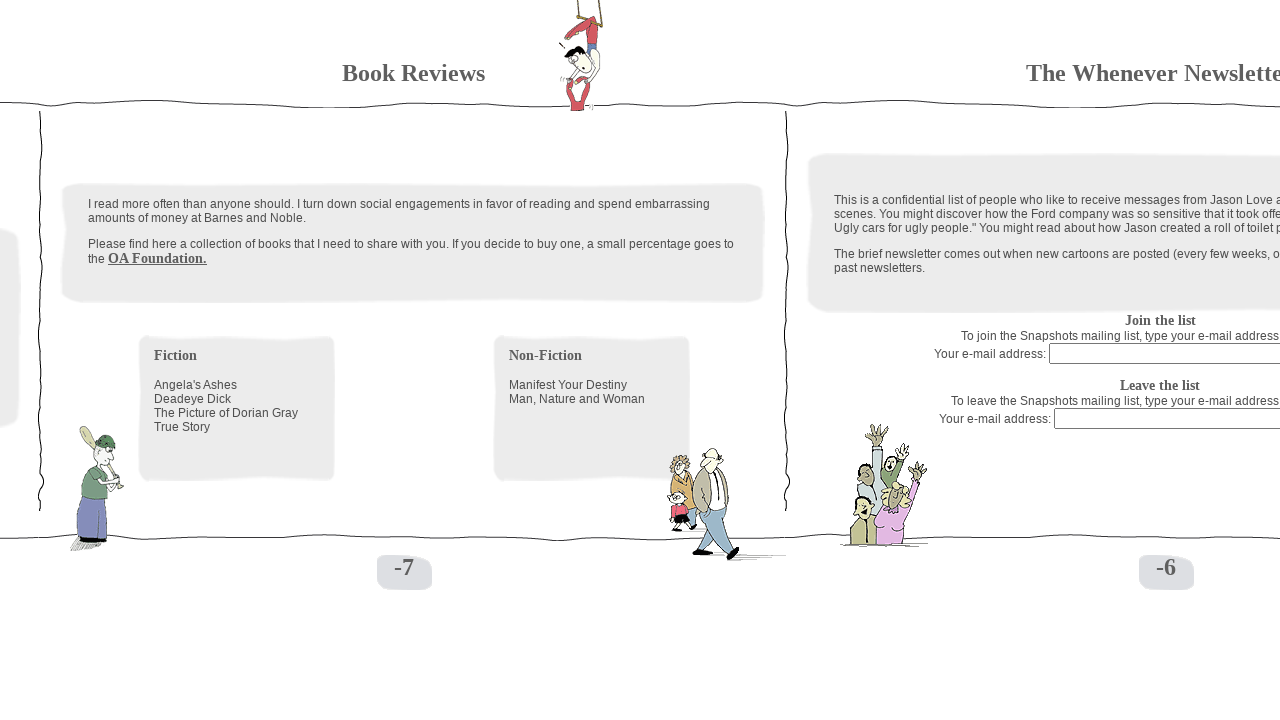